Tests scrolling to an iframe element that is initially out of view, then verifies the element is in the viewport.

Starting URL: https://awesomeqa.com/selenium/frame_with_nested_scrolling_frame_out_of_view.html

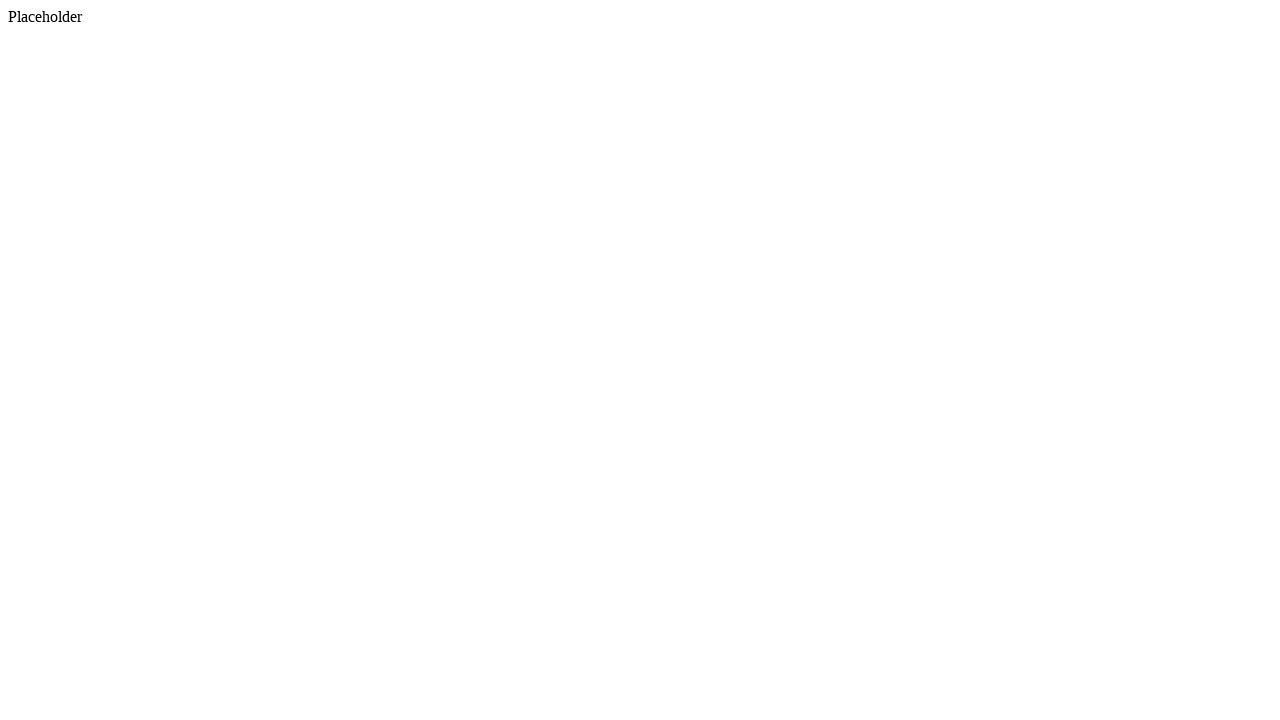

Set viewport size to 1920x1080
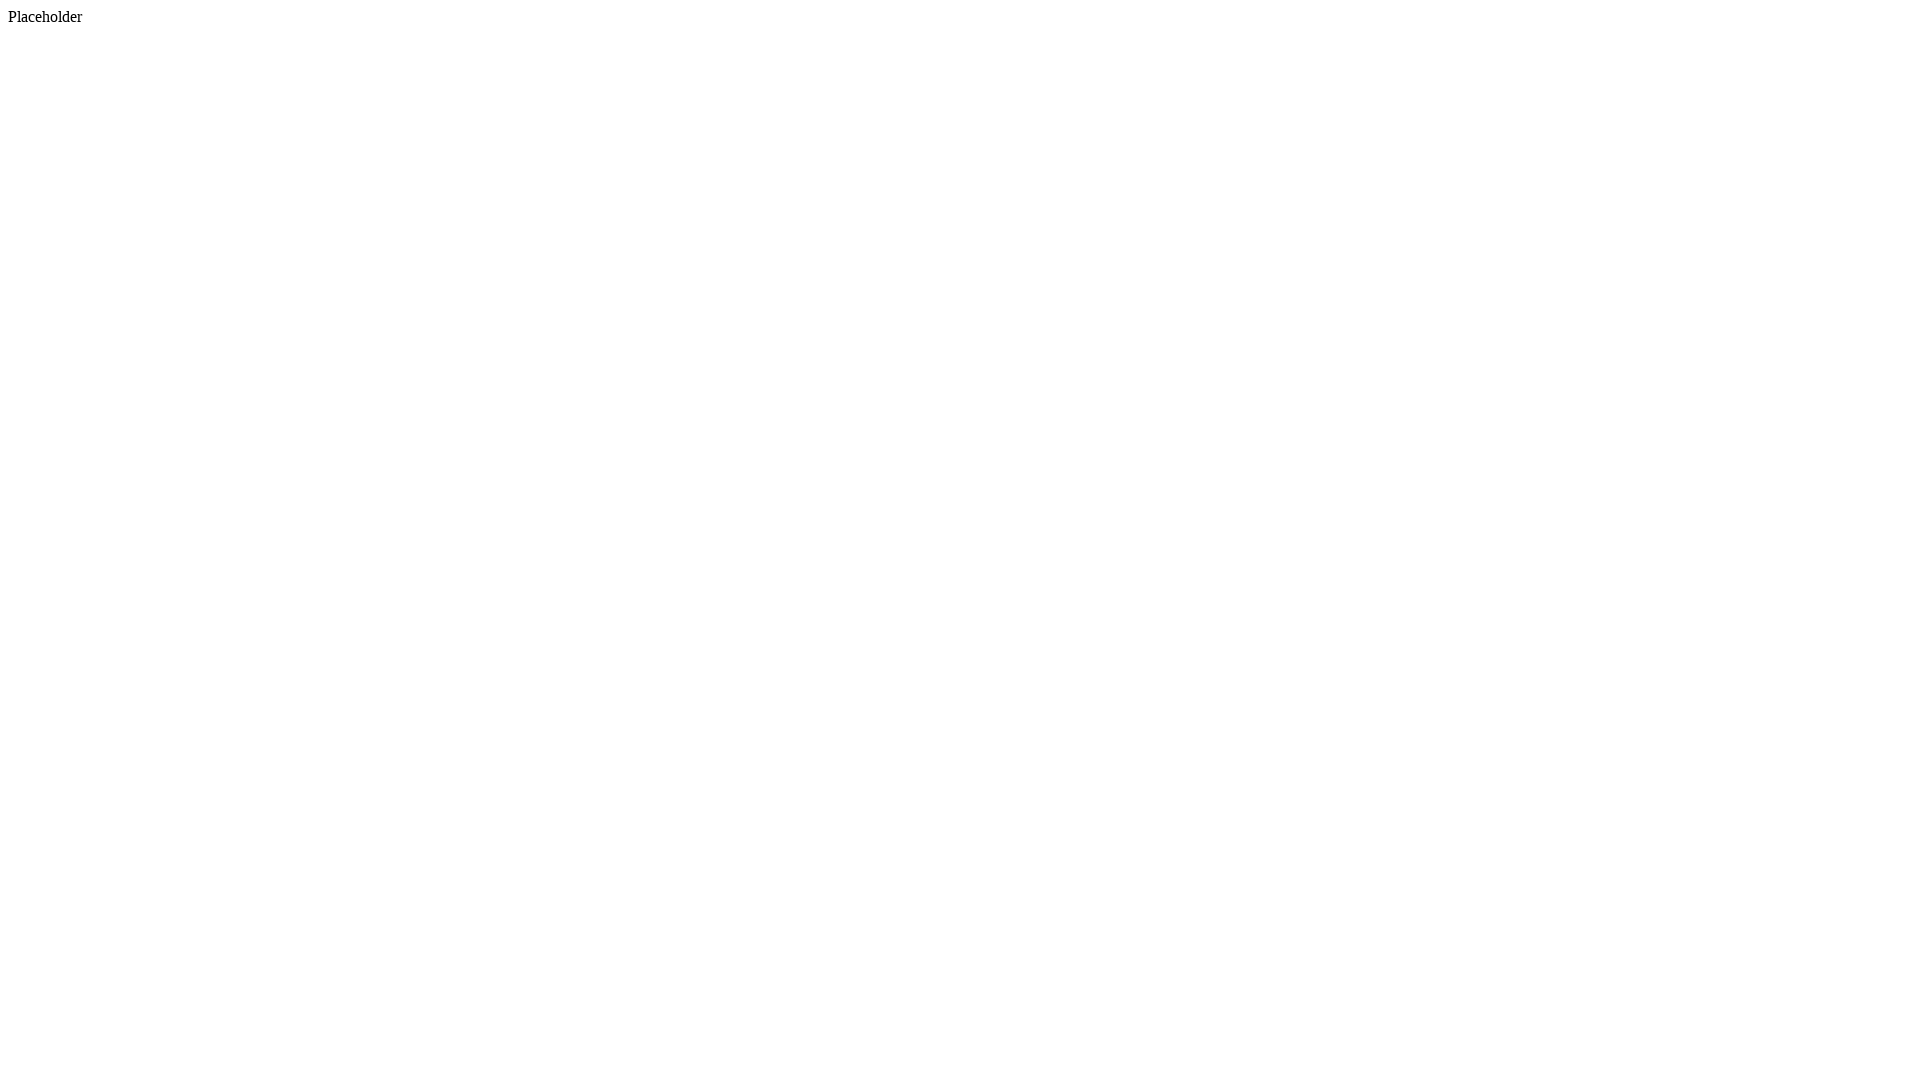

Located iframe element
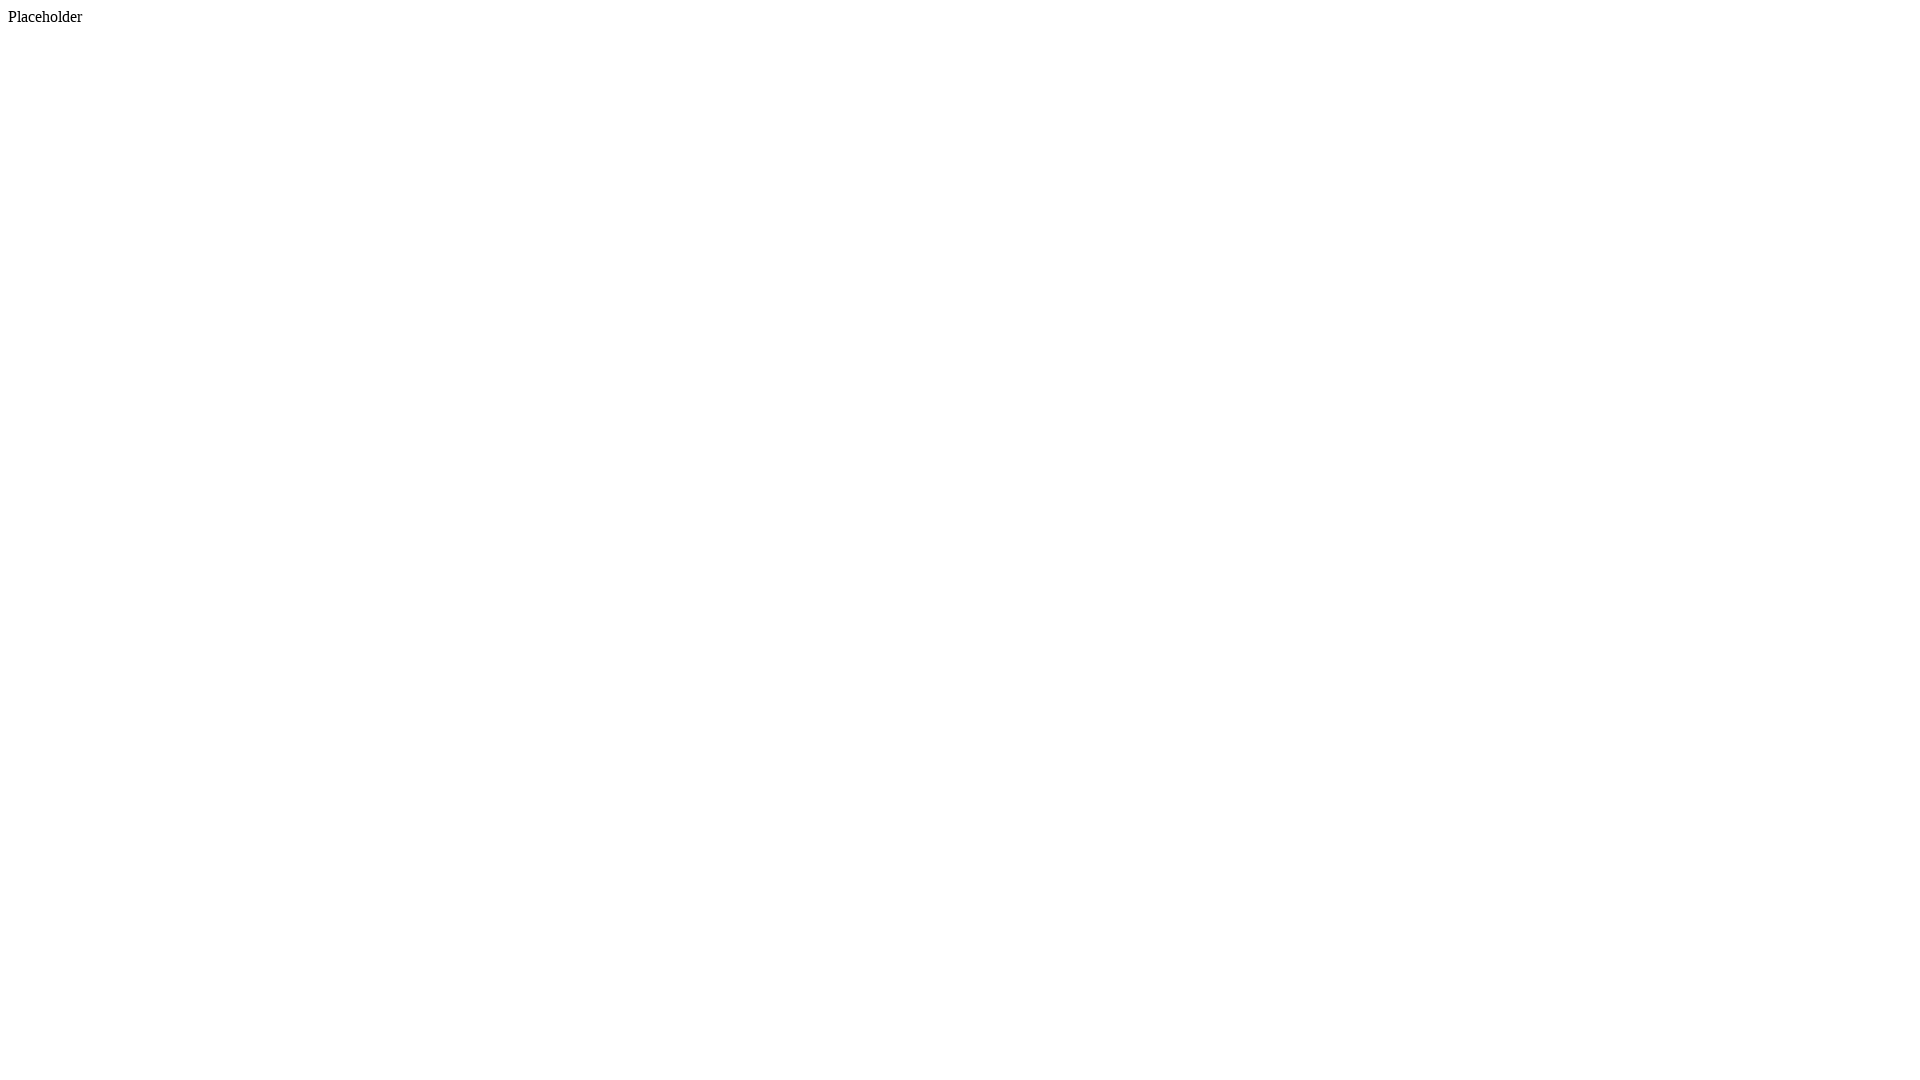

Scrolled to iframe element that was out of view
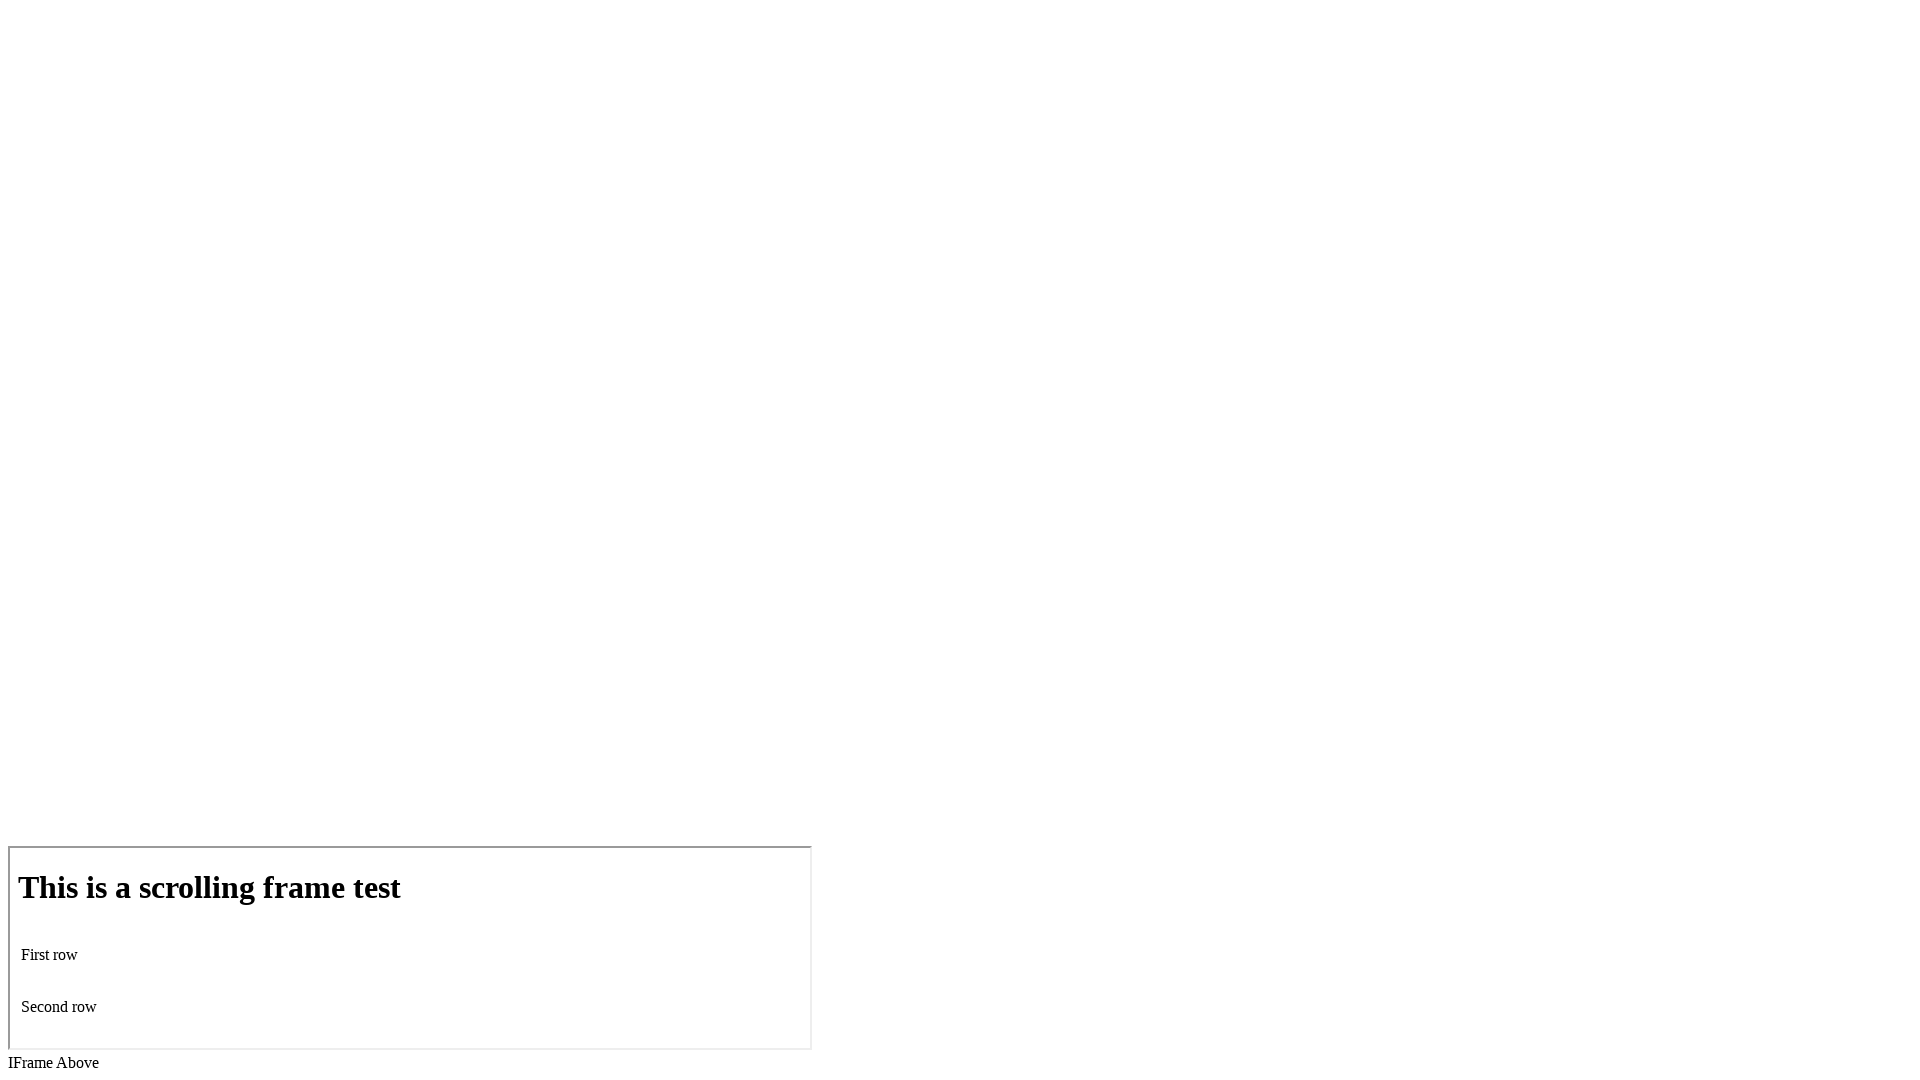

Waited 500ms for scroll animation to complete
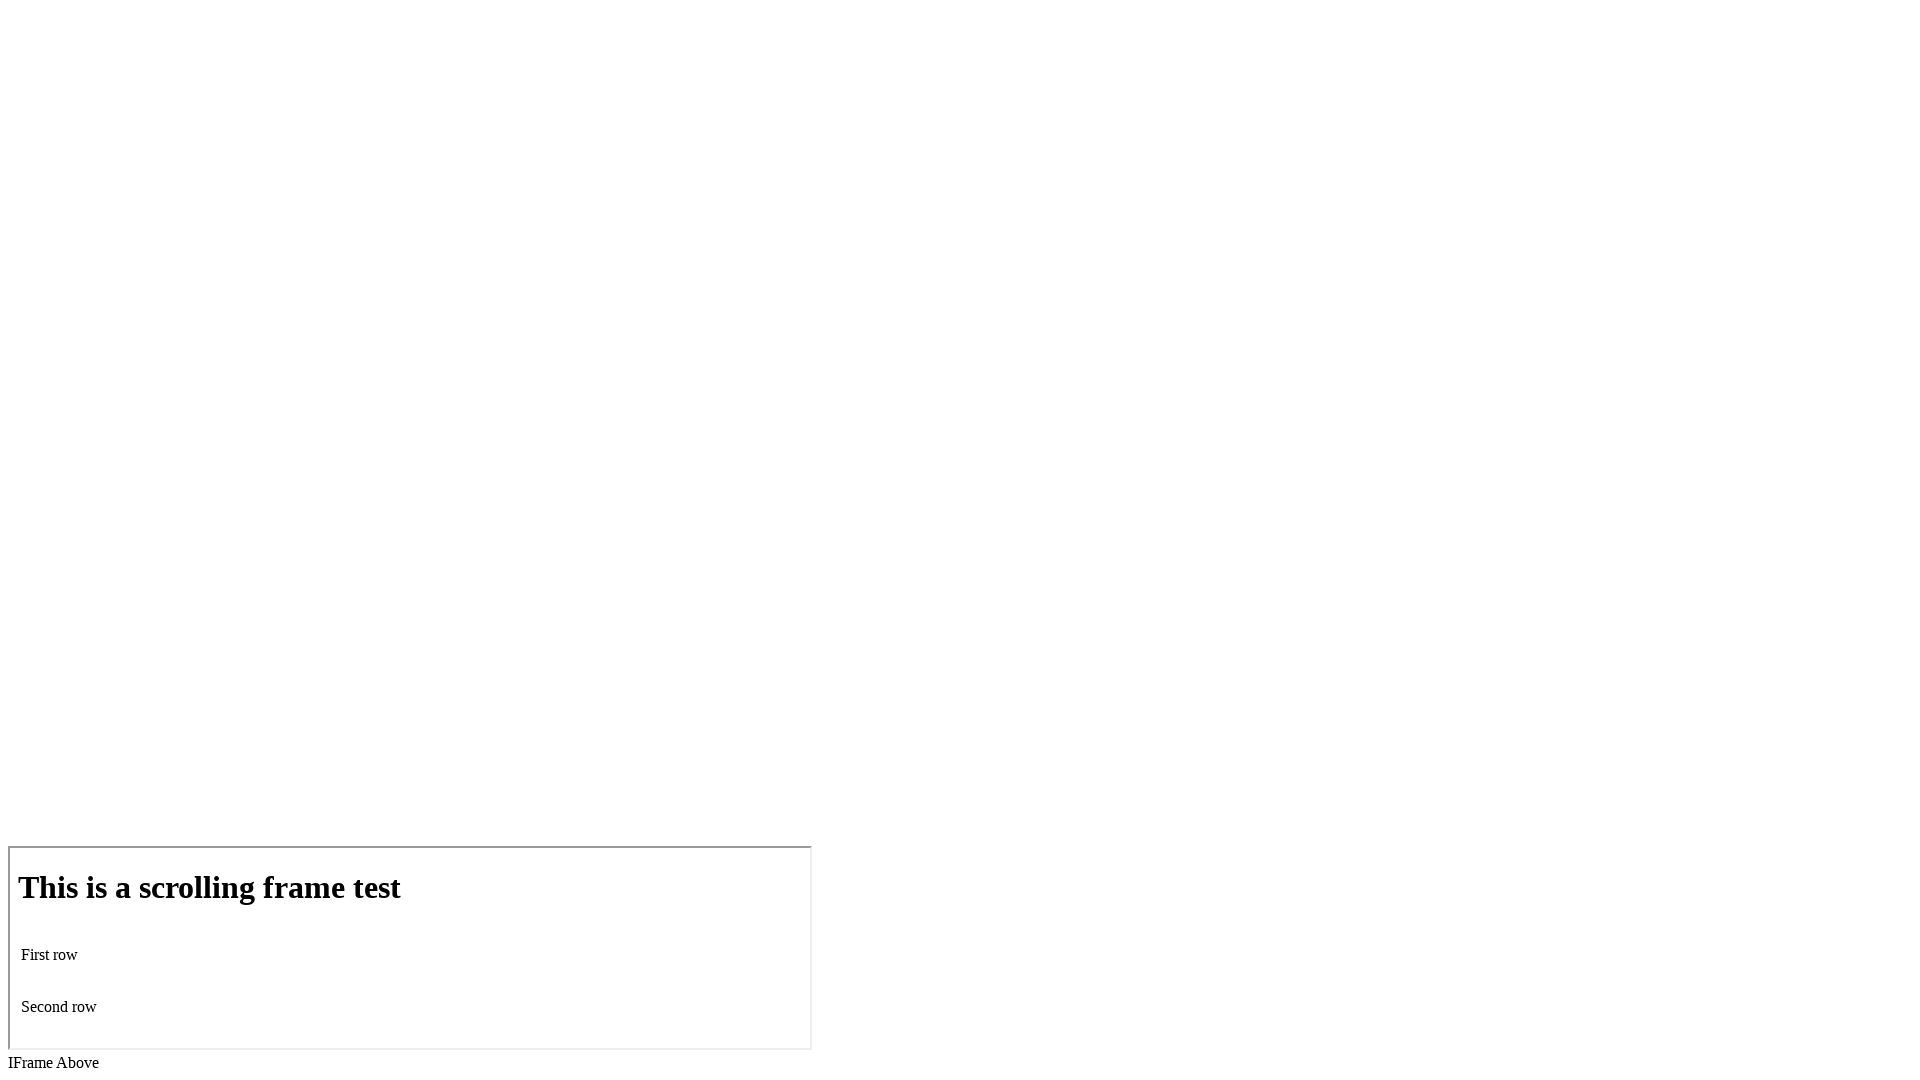

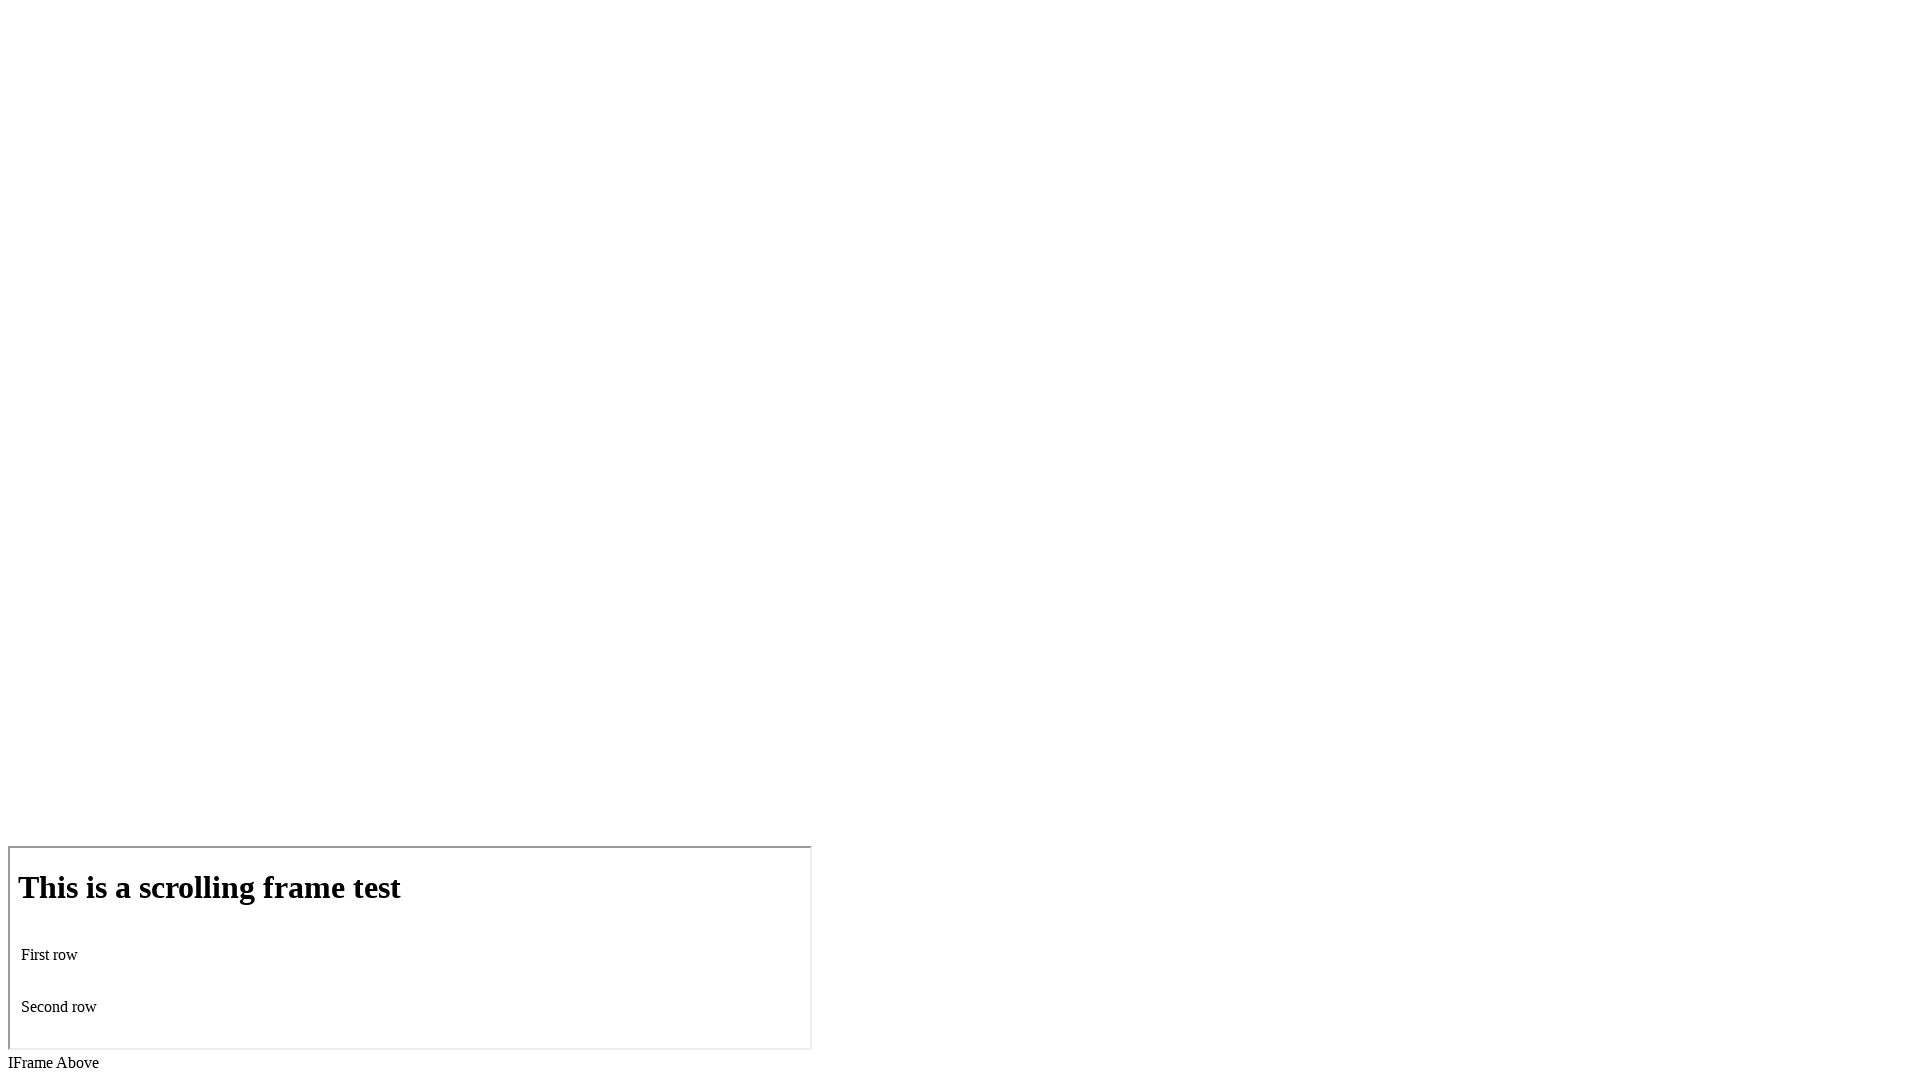